Navigates to Samanyolu Haber news website homepage and verifies the page loads successfully

Starting URL: https://samanyoluhaber.com

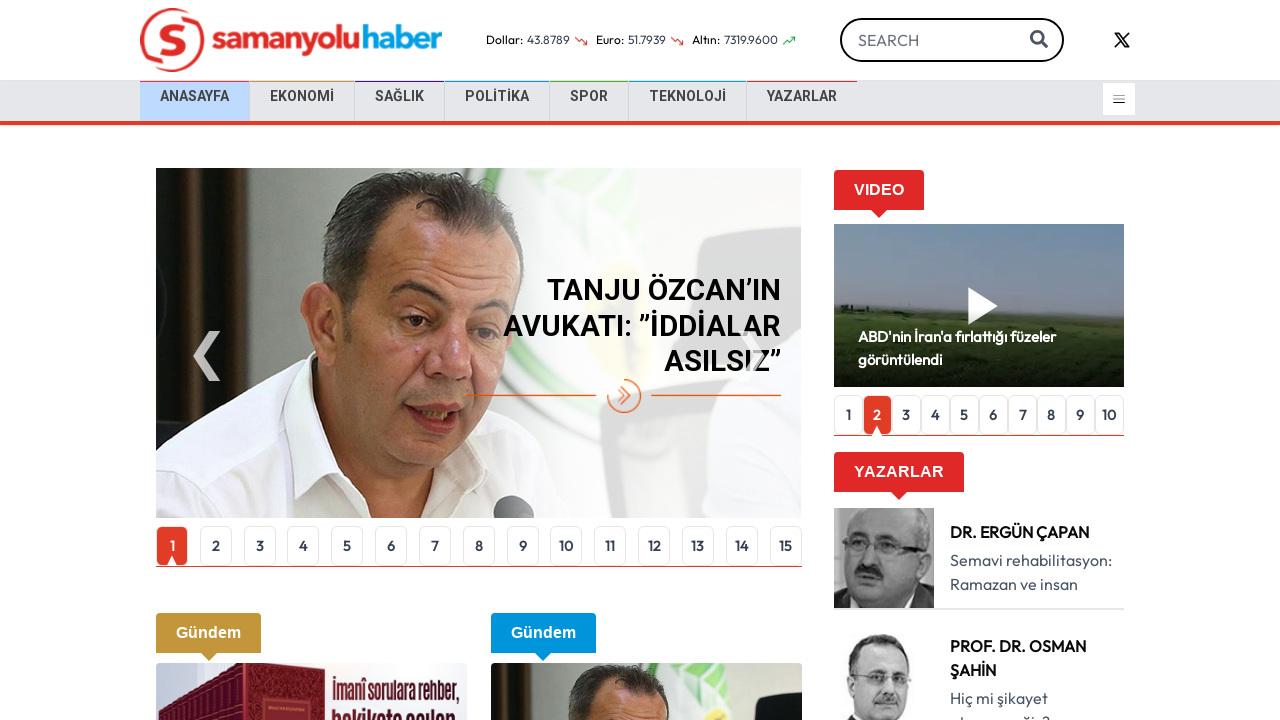

Waited for page to reach domcontentloaded state
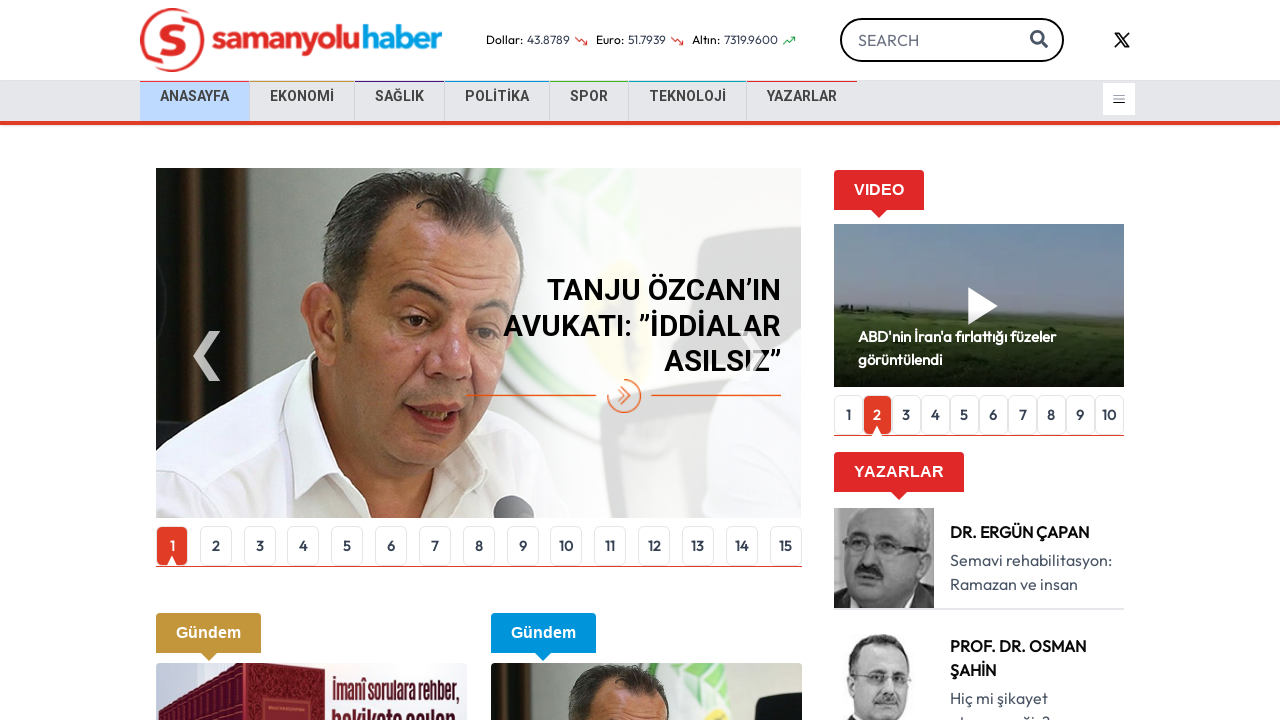

Verified body element is present on Samanyolu Haber homepage
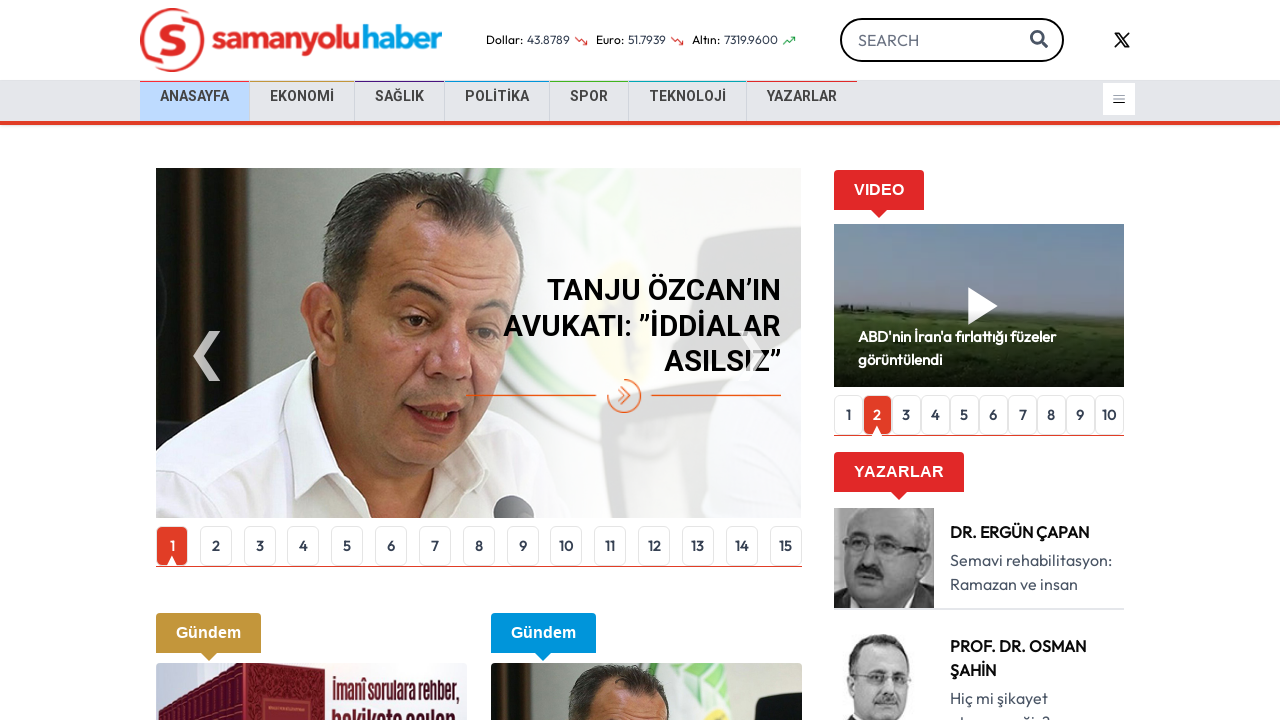

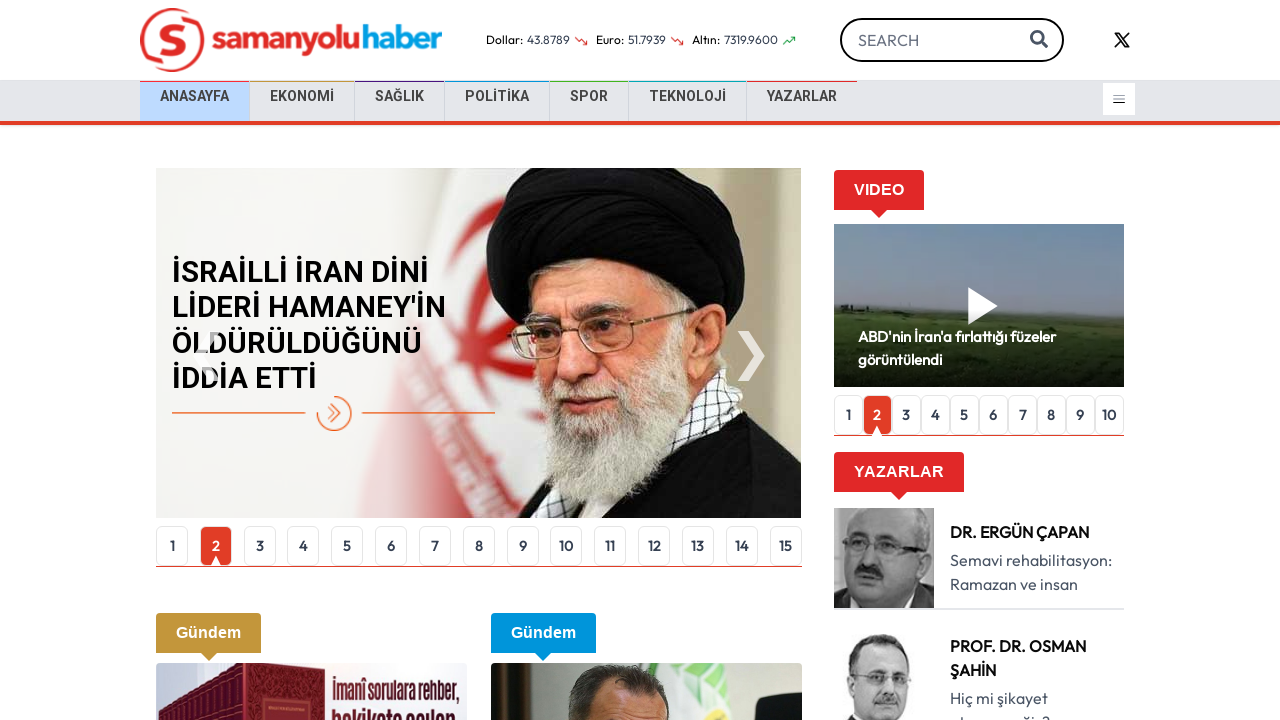